Tests browser navigation functionality by navigating between different pages using forward, back, and direct navigation methods

Starting URL: https://elixirandersonville.com

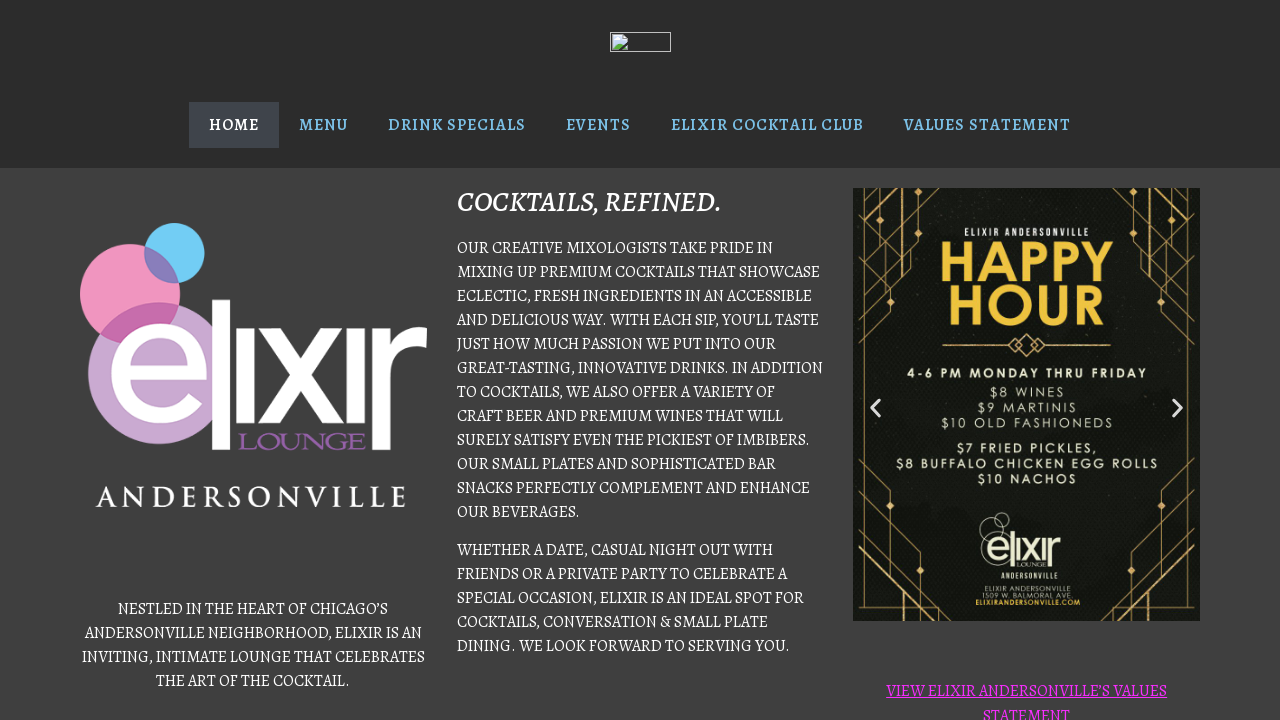

Navigated to YouTube
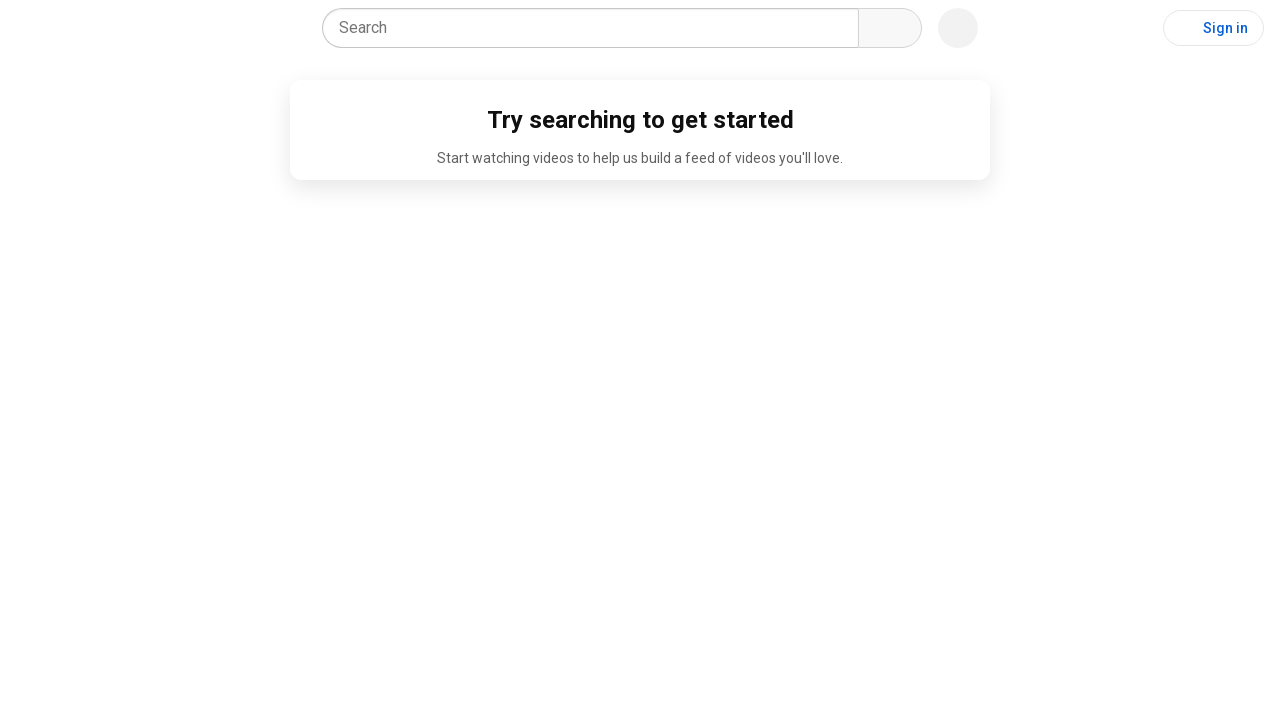

Navigated back to the original page
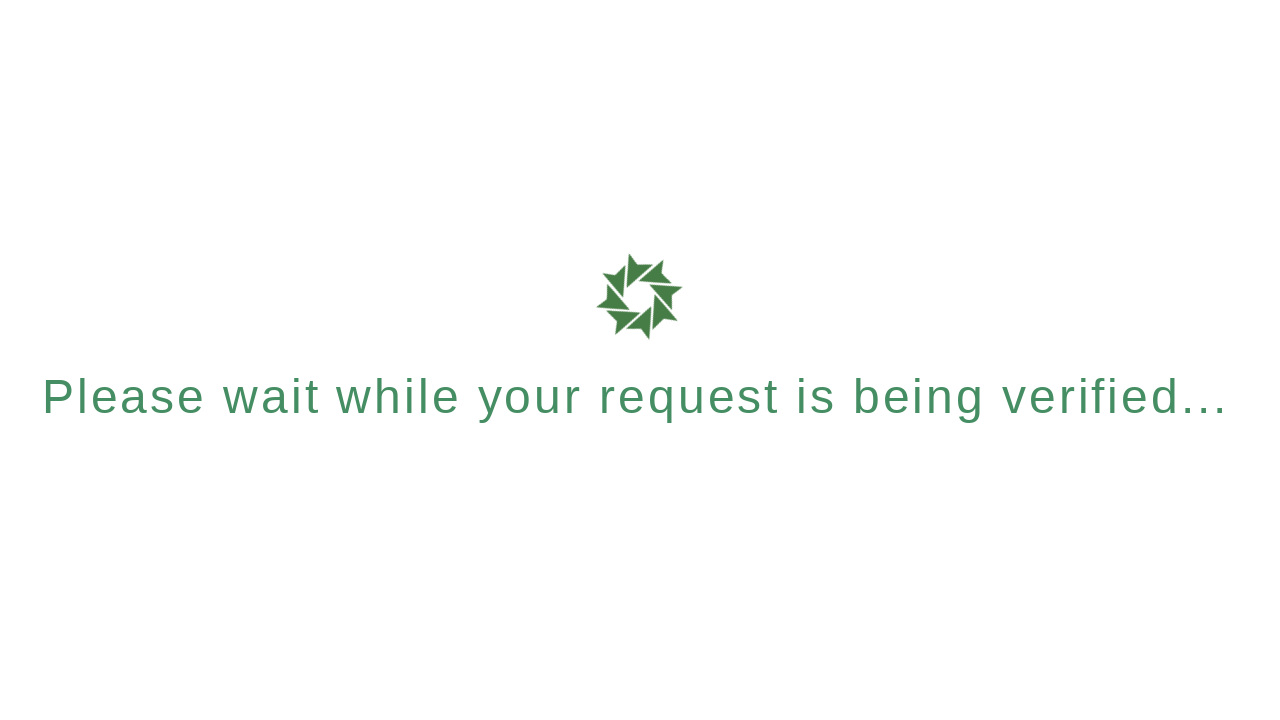

Navigated forward to YouTube again
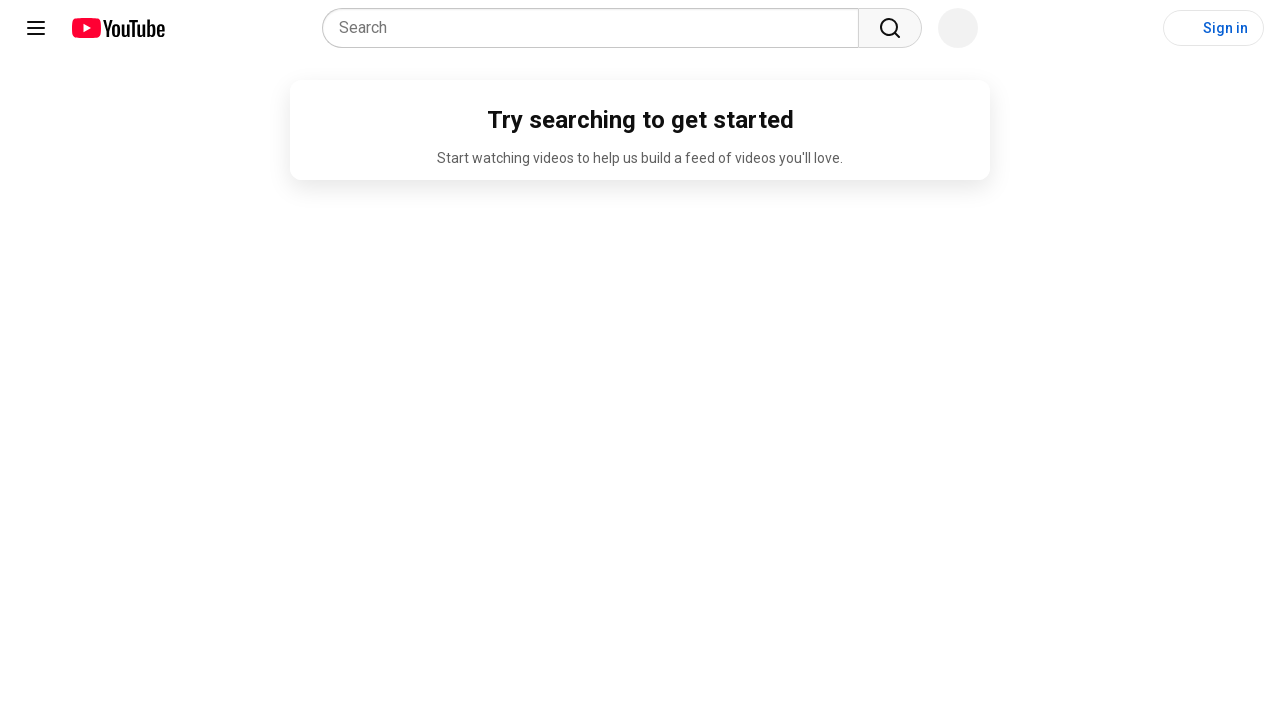

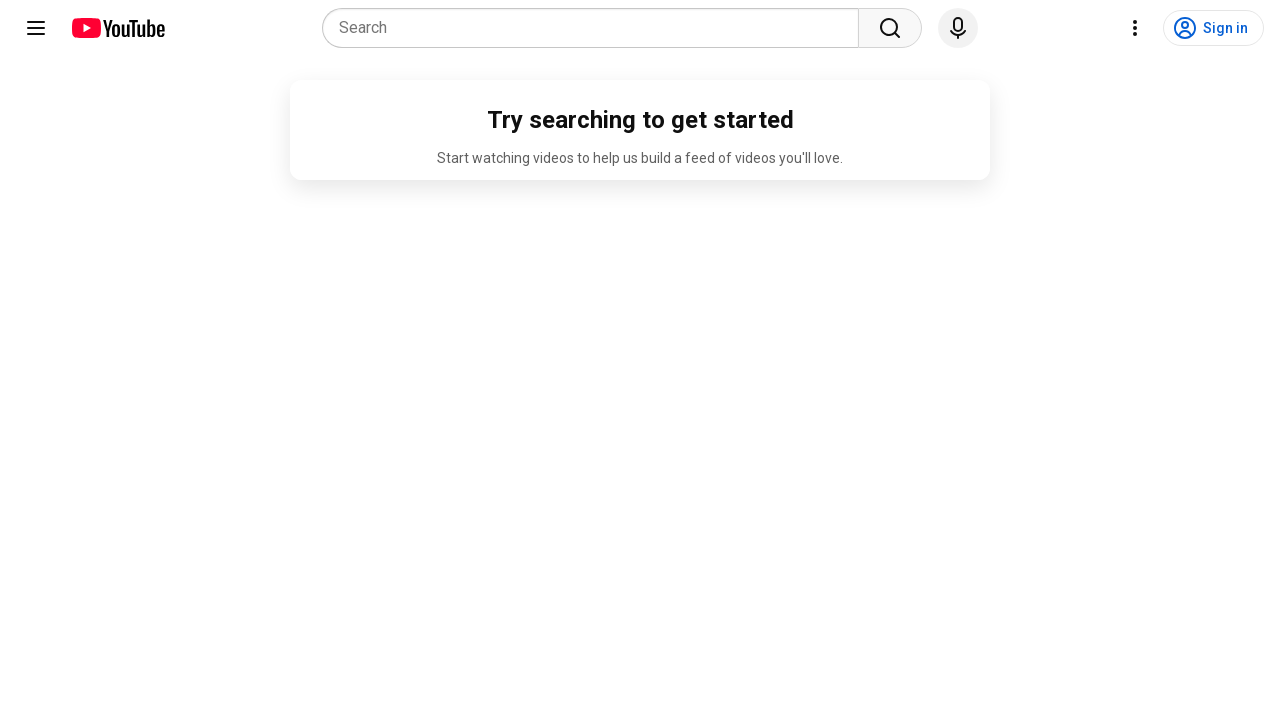